Navigates to the Hope 1842 website and verifies that the page loads successfully with dynamic content including links.

Starting URL: https://www.hope1842.com/

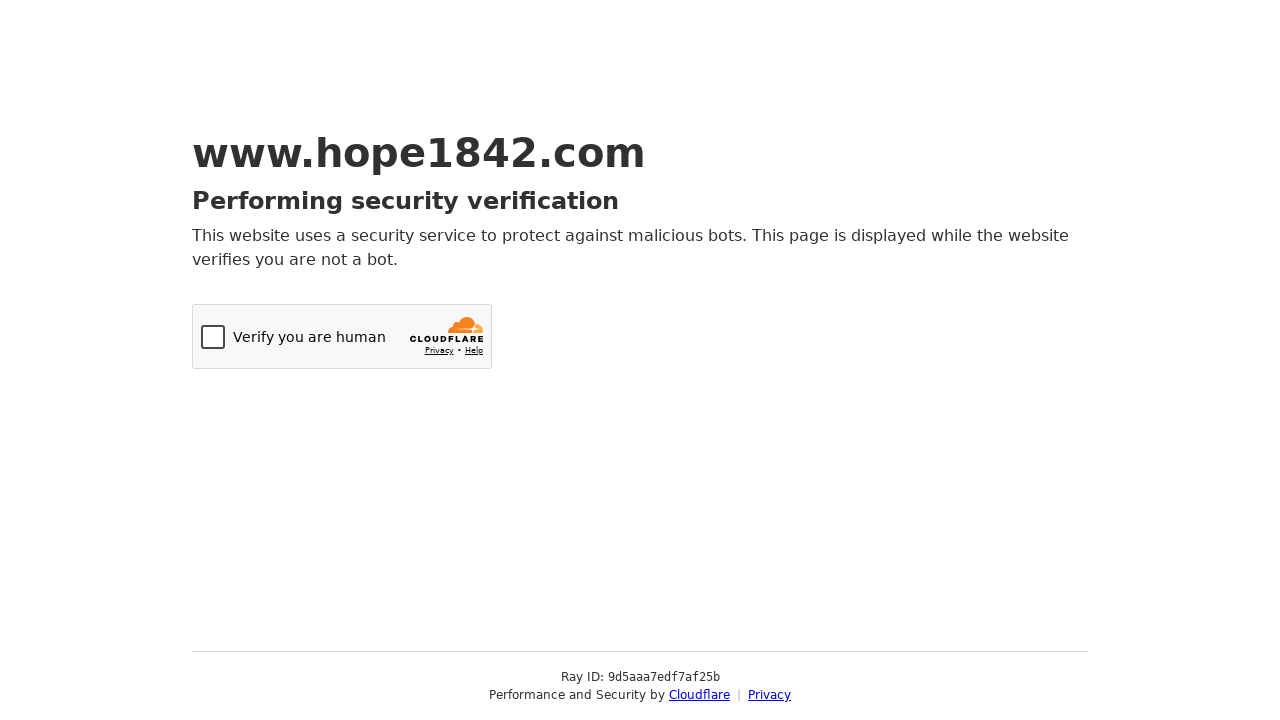

Navigated to Hope 1842 website
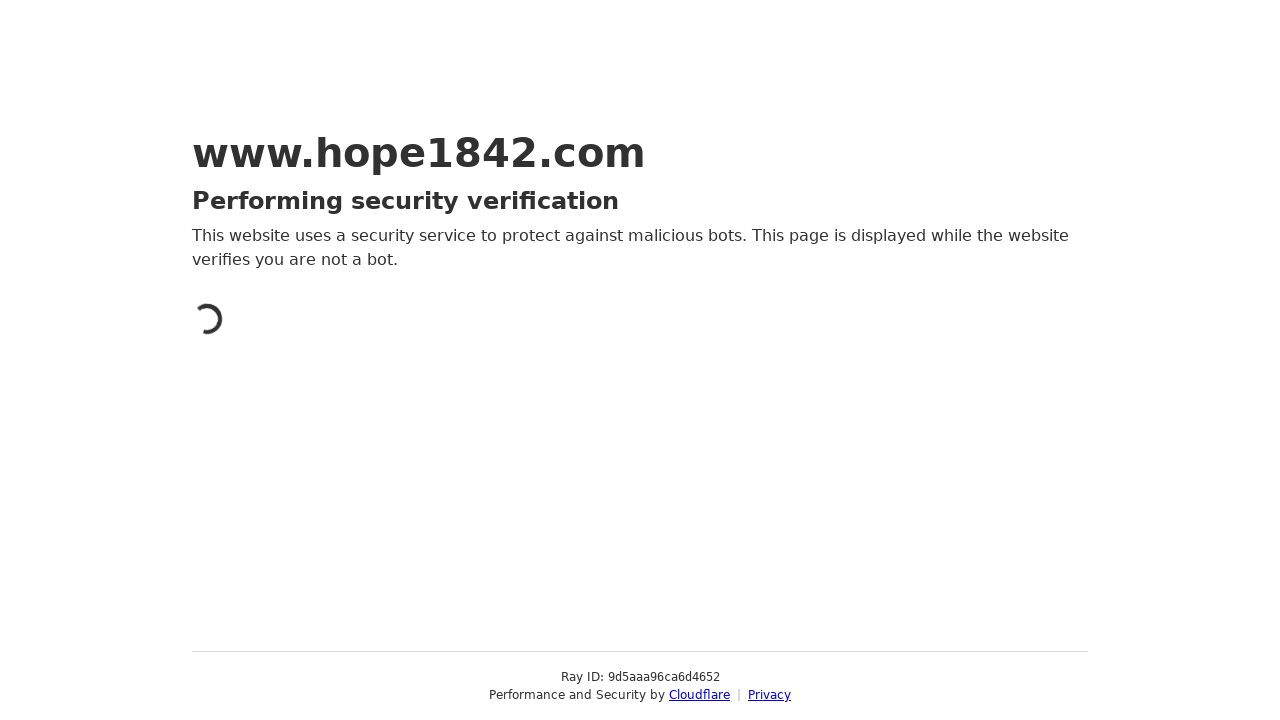

Page body element loaded
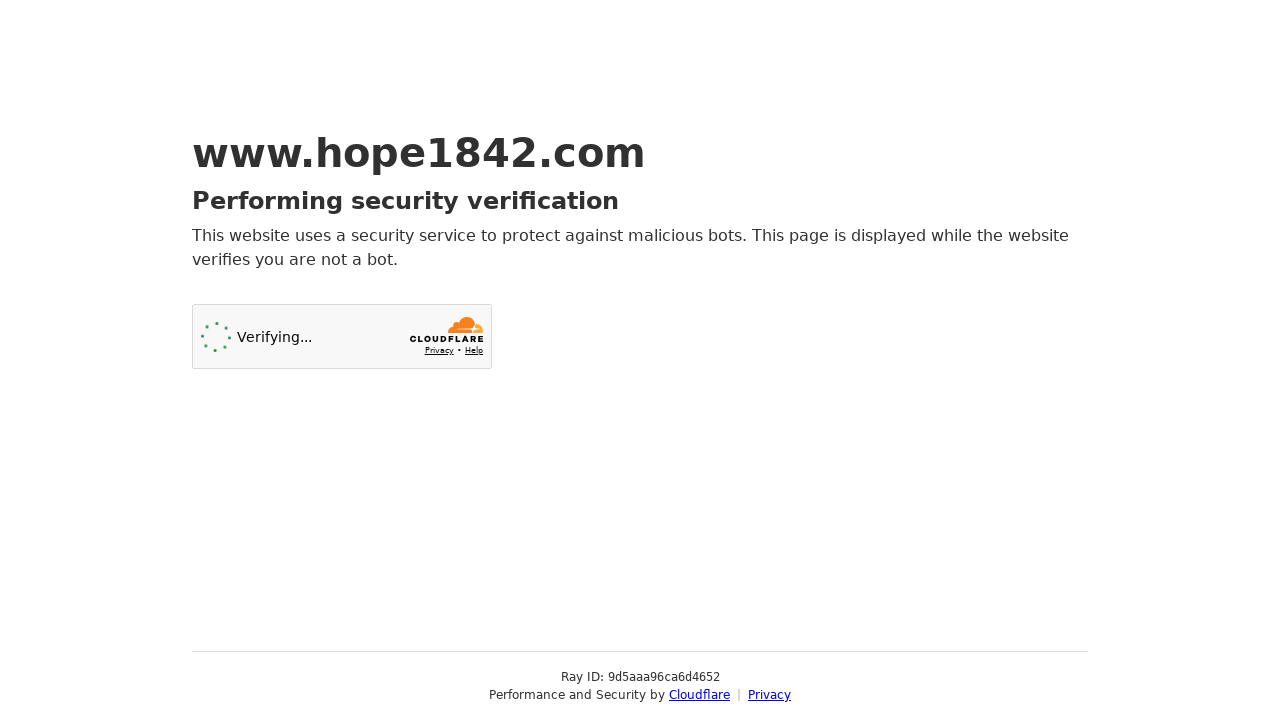

Dynamic content with links loaded
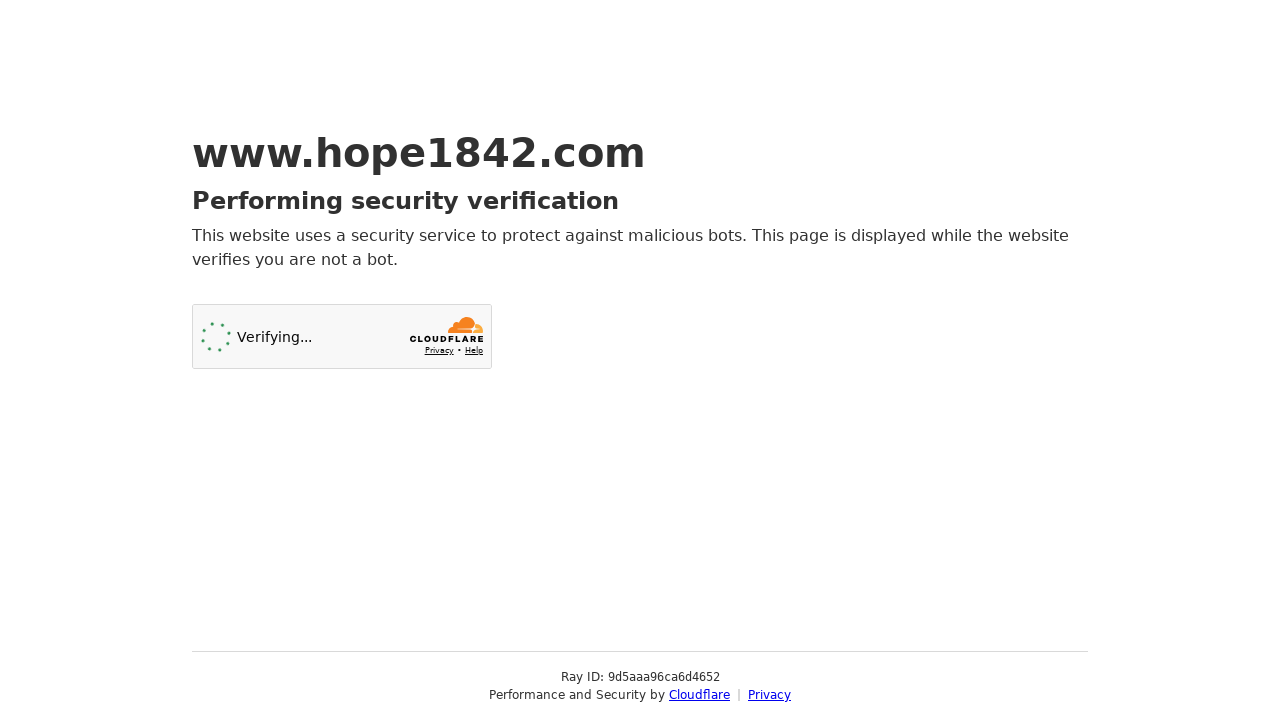

Retrieved page title: Just a moment...
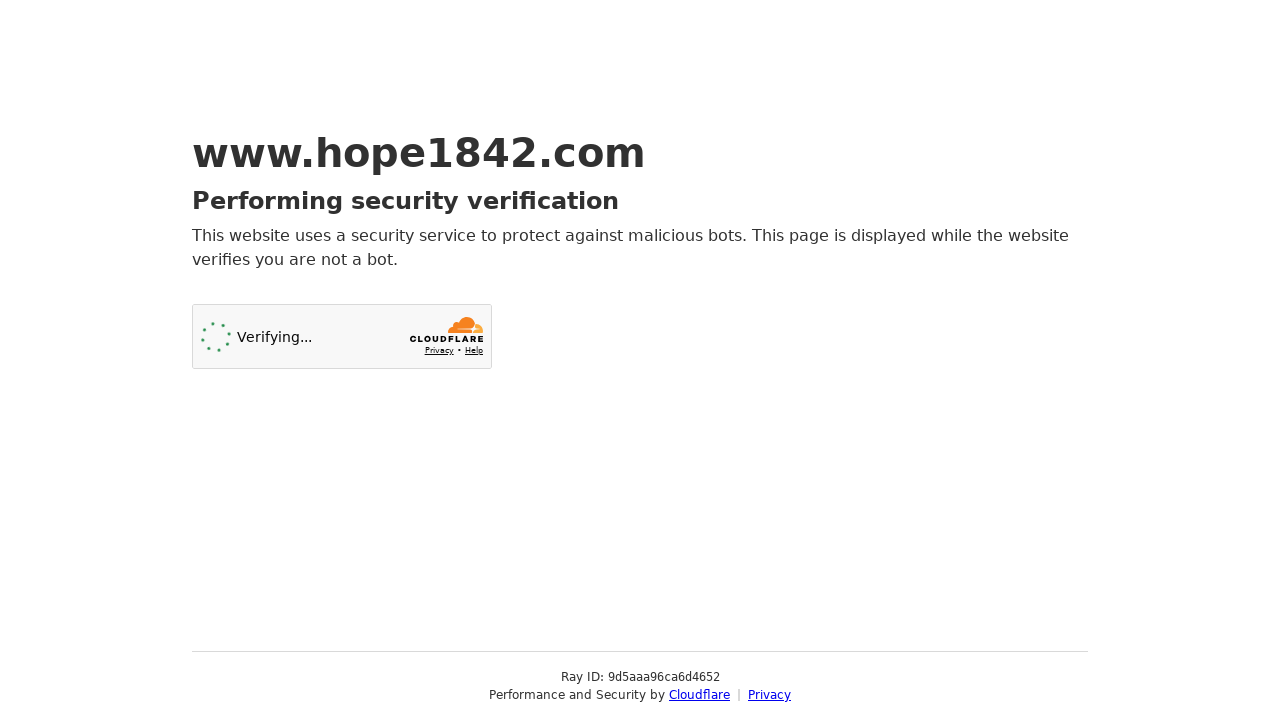

Found 2 links on the page
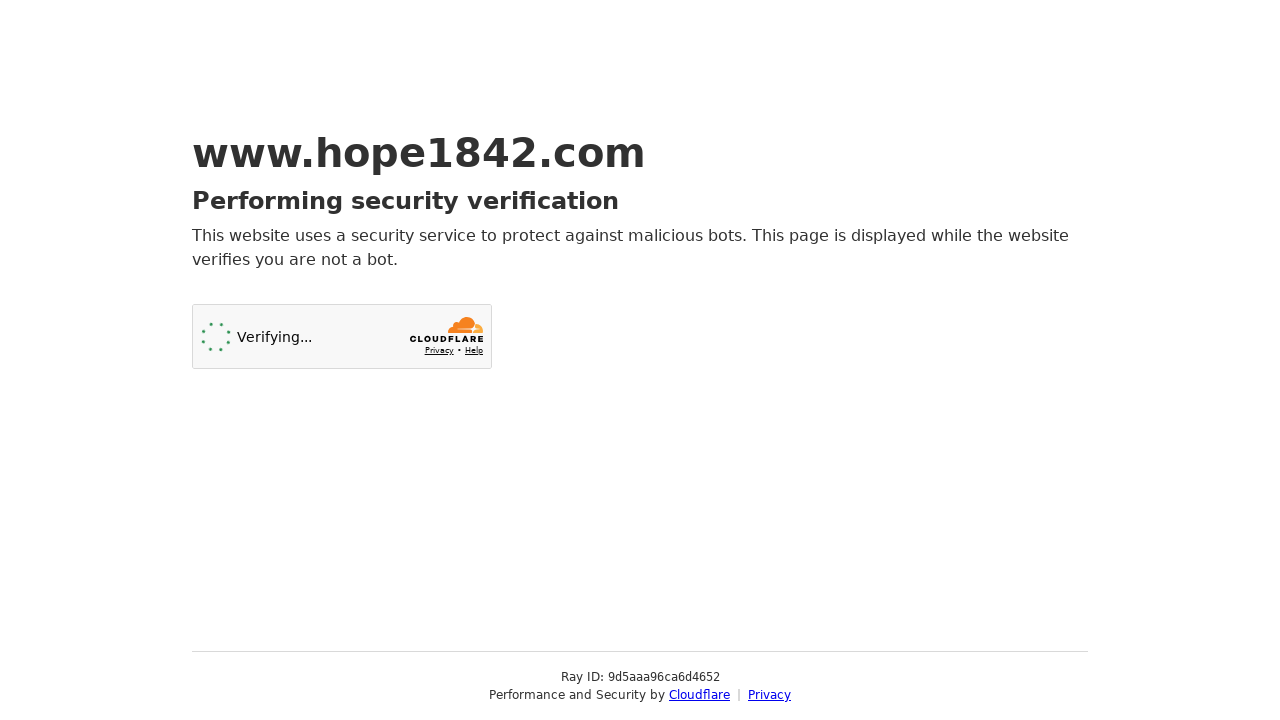

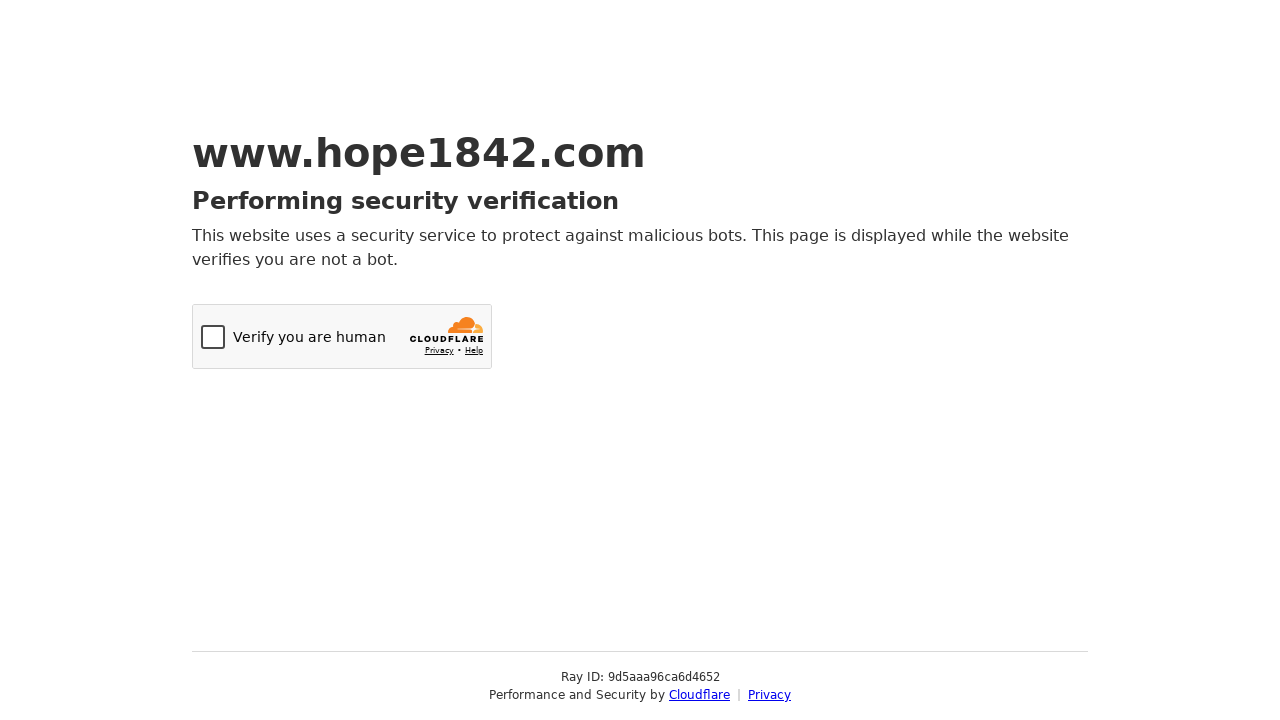